Tests multi-window handling by clicking a link that opens a new tab and switching to it.

Starting URL: https://www.toolsqa.com/selenium-training/

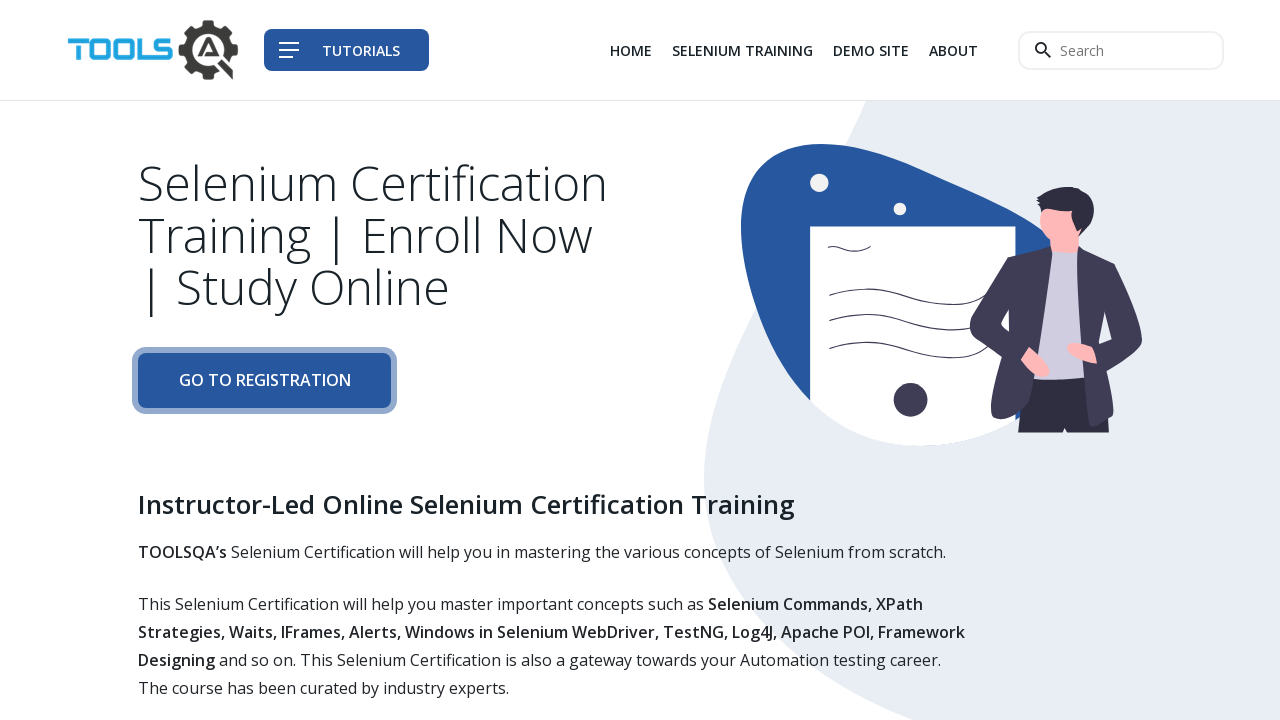

Clicked link to open new tab/window at (871, 50) on xpath=//div[@class='col-auto']//li[3]/a
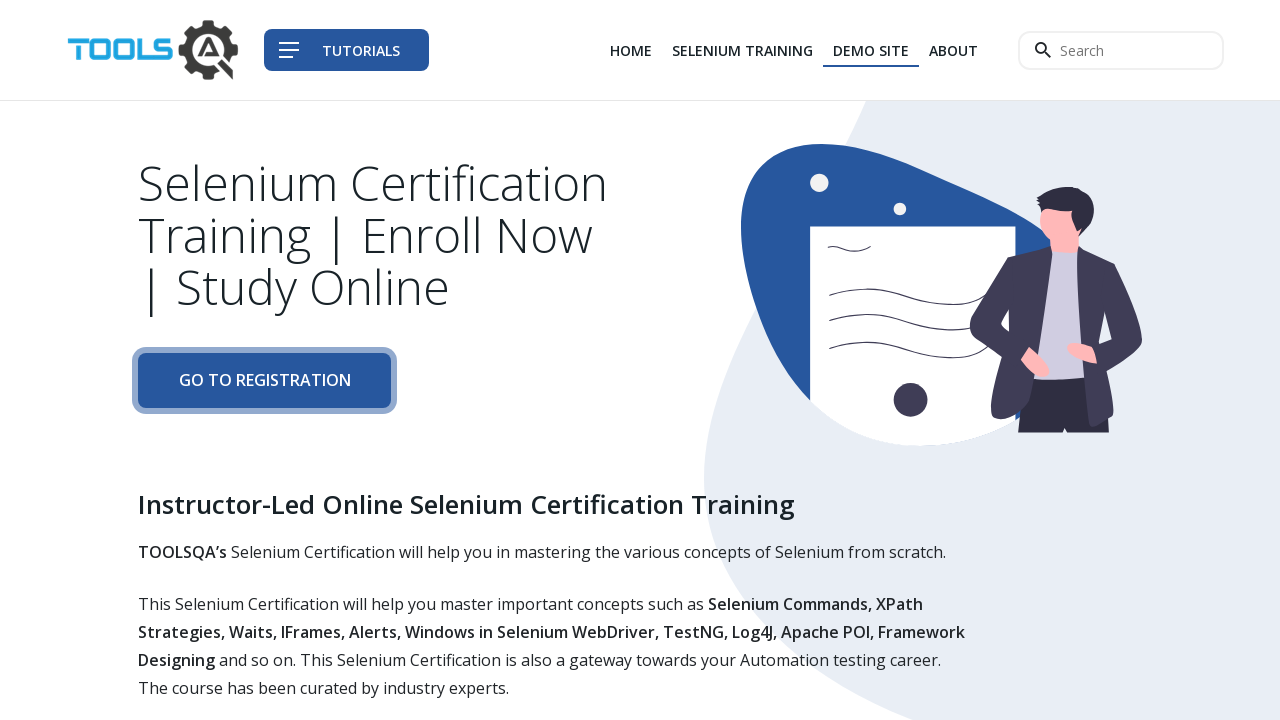

Captured new page/tab reference
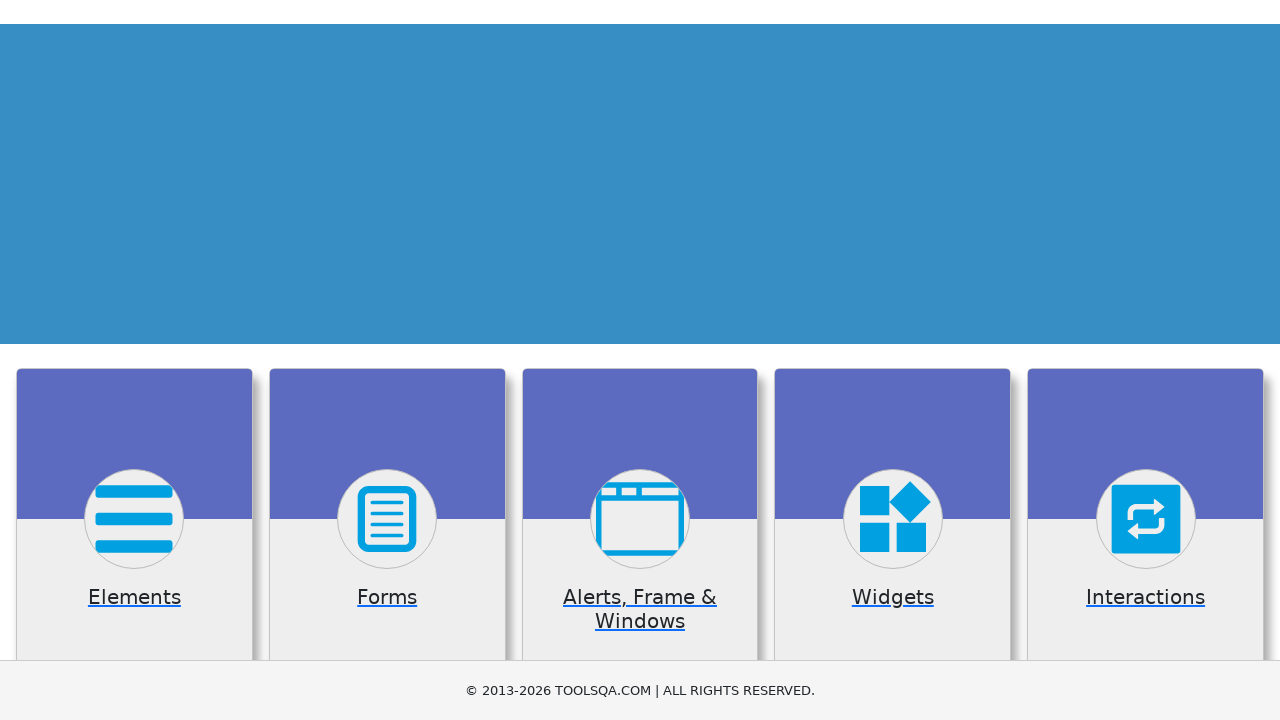

New page loaded completely
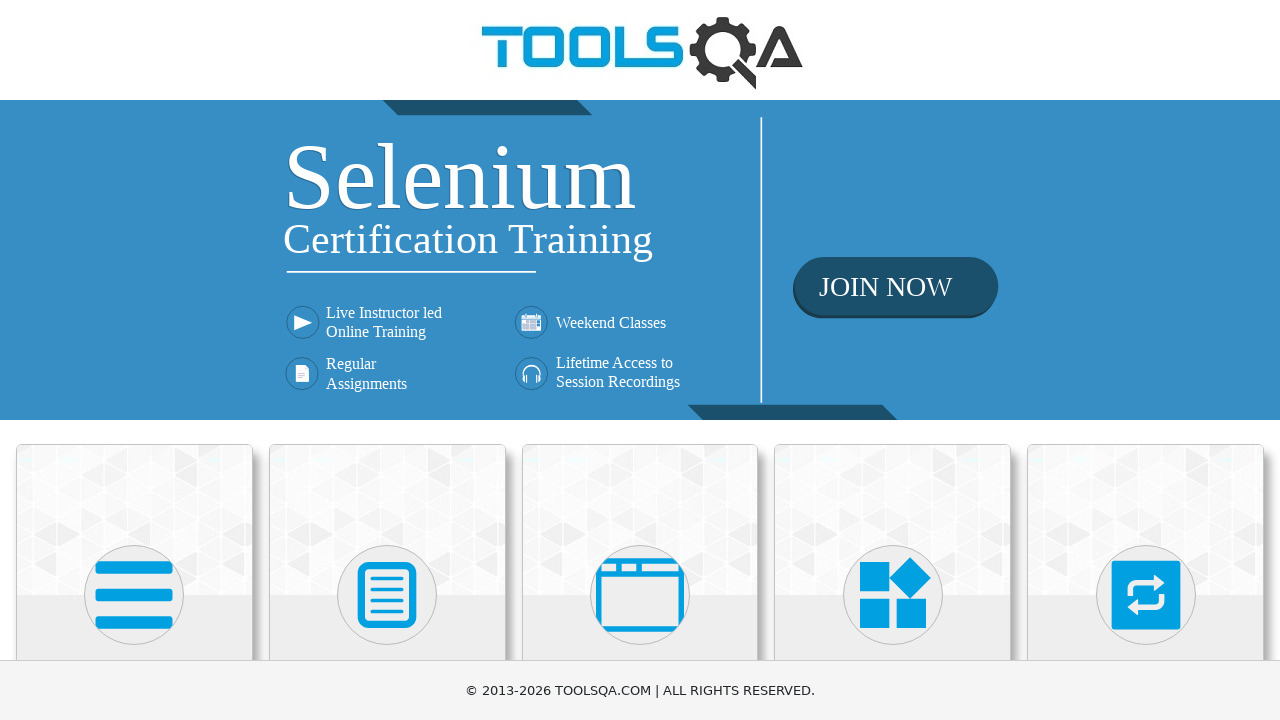

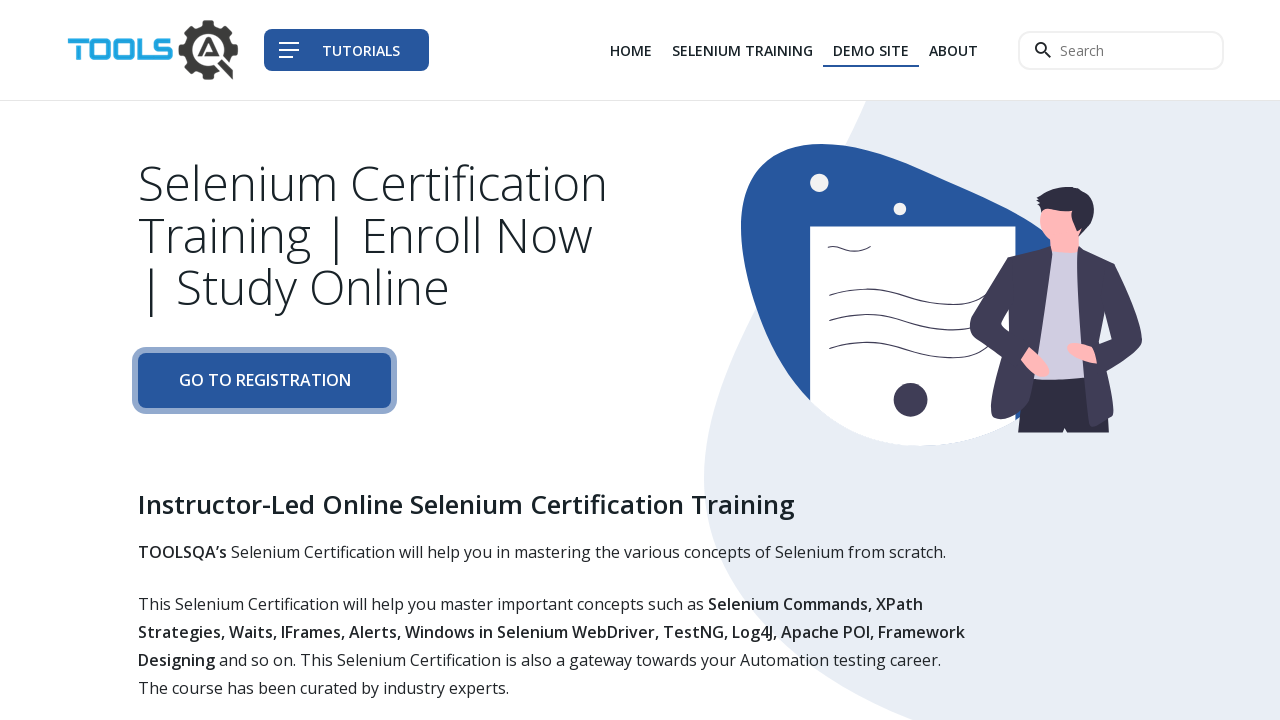